Navigates to a form page and checks all unchecked checkboxes with the name "Checkbox"

Starting URL: http://www.echoecho.com/htmlforms09.htm

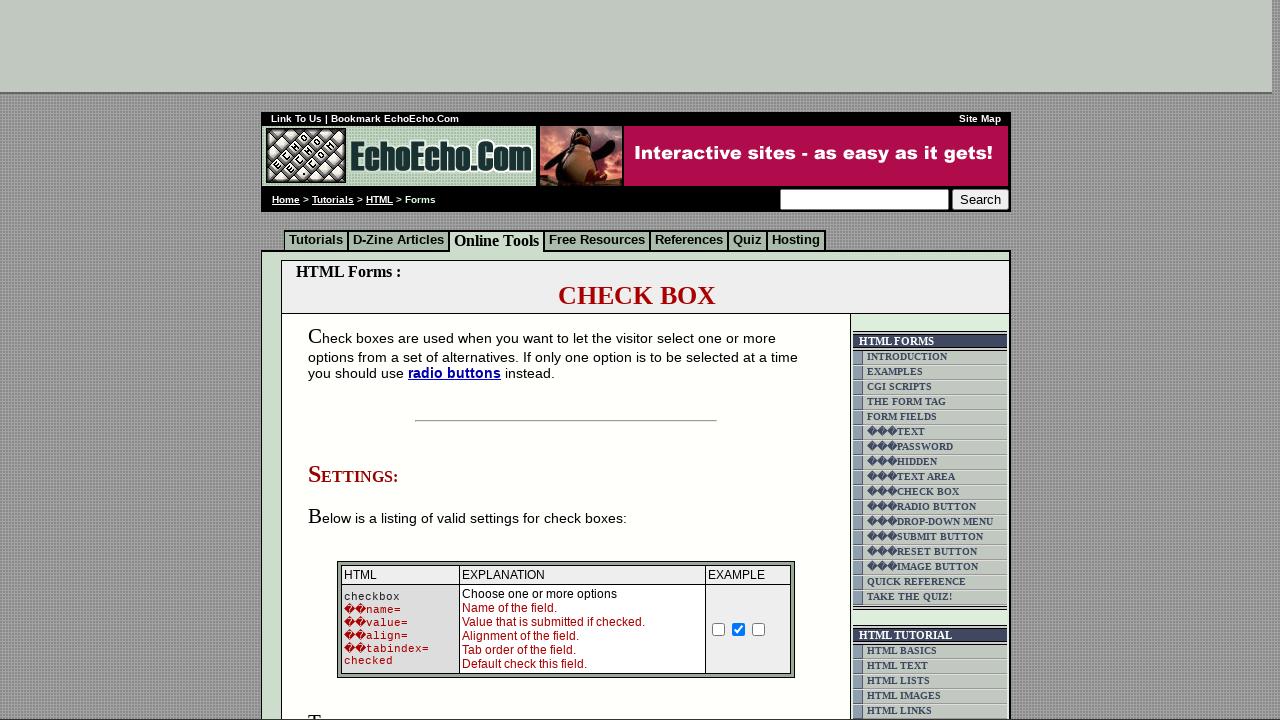

Navigated to the form page
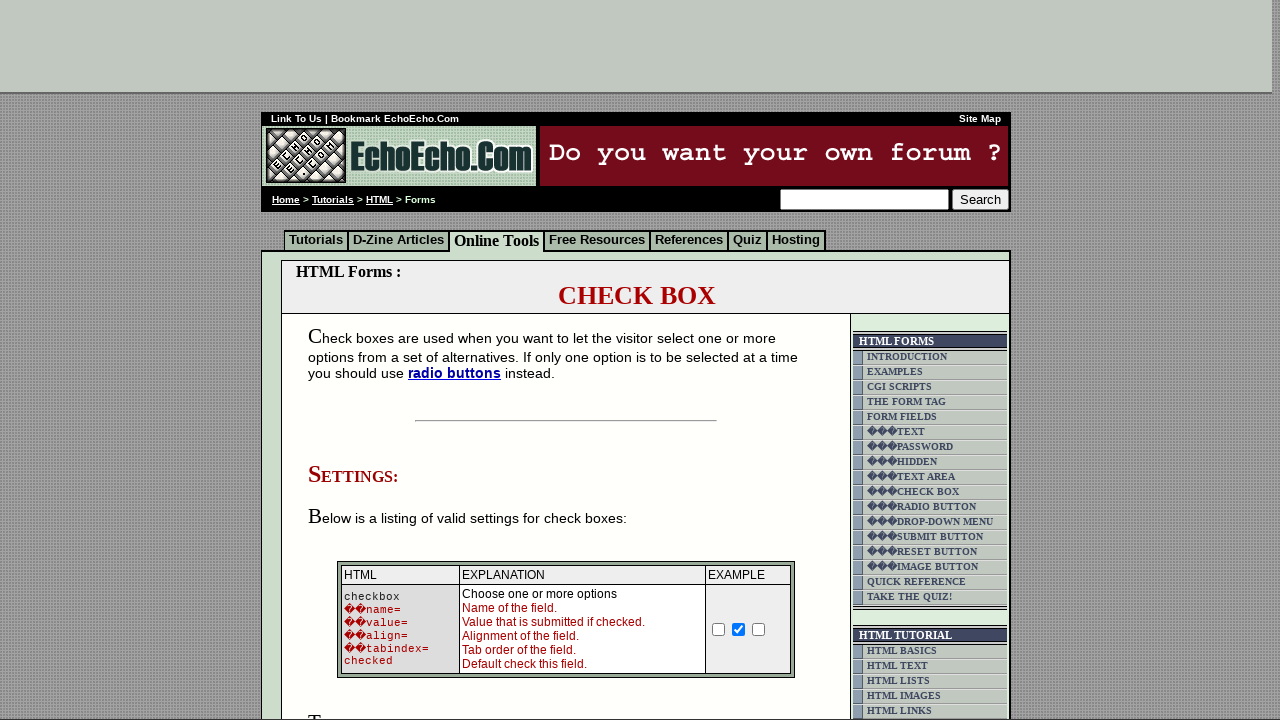

Located all checkboxes with name 'Checkbox'
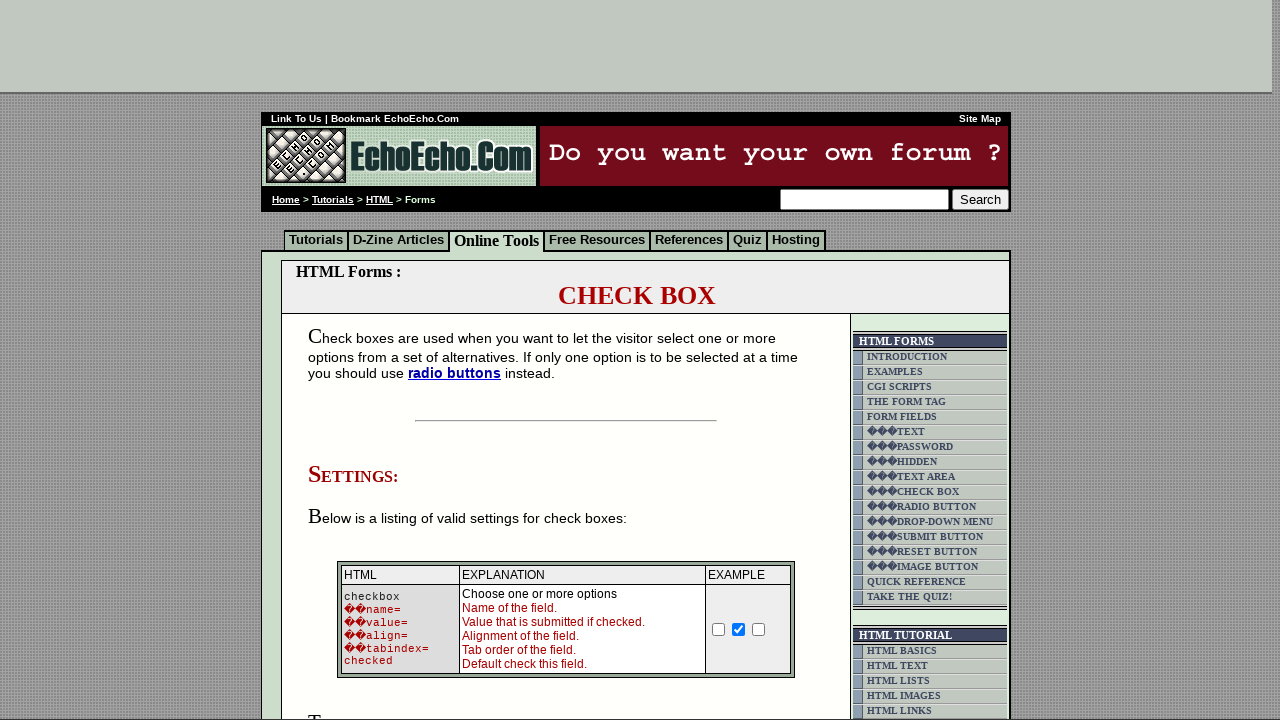

Checked an unchecked checkbox at (719, 629) on input[name='Checkbox'] >> nth=0
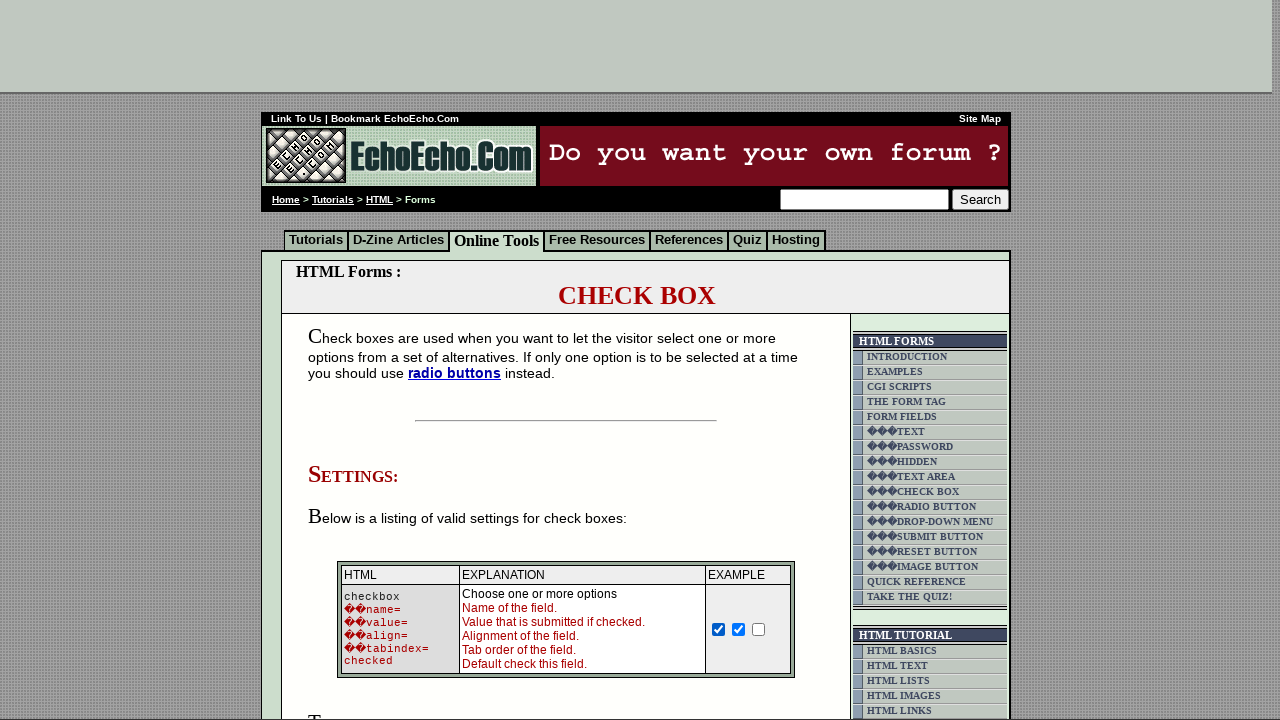

Checked an unchecked checkbox at (759, 629) on input[name='Checkbox'] >> nth=2
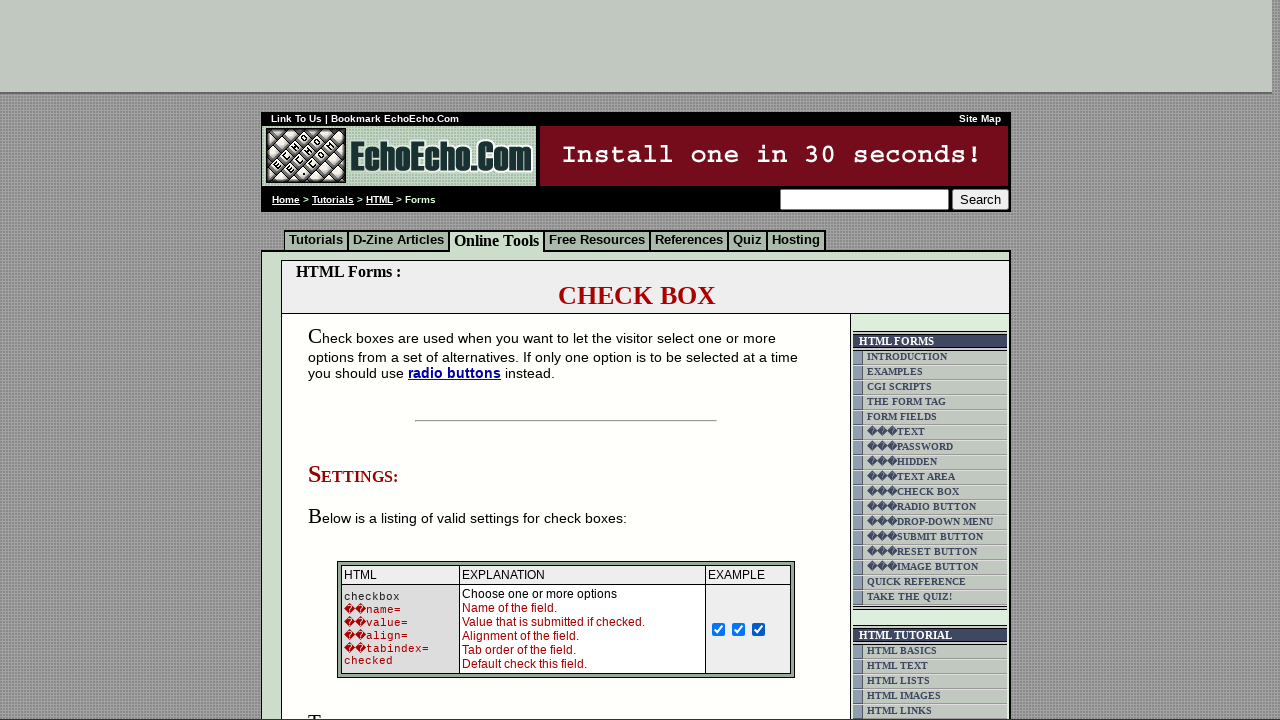

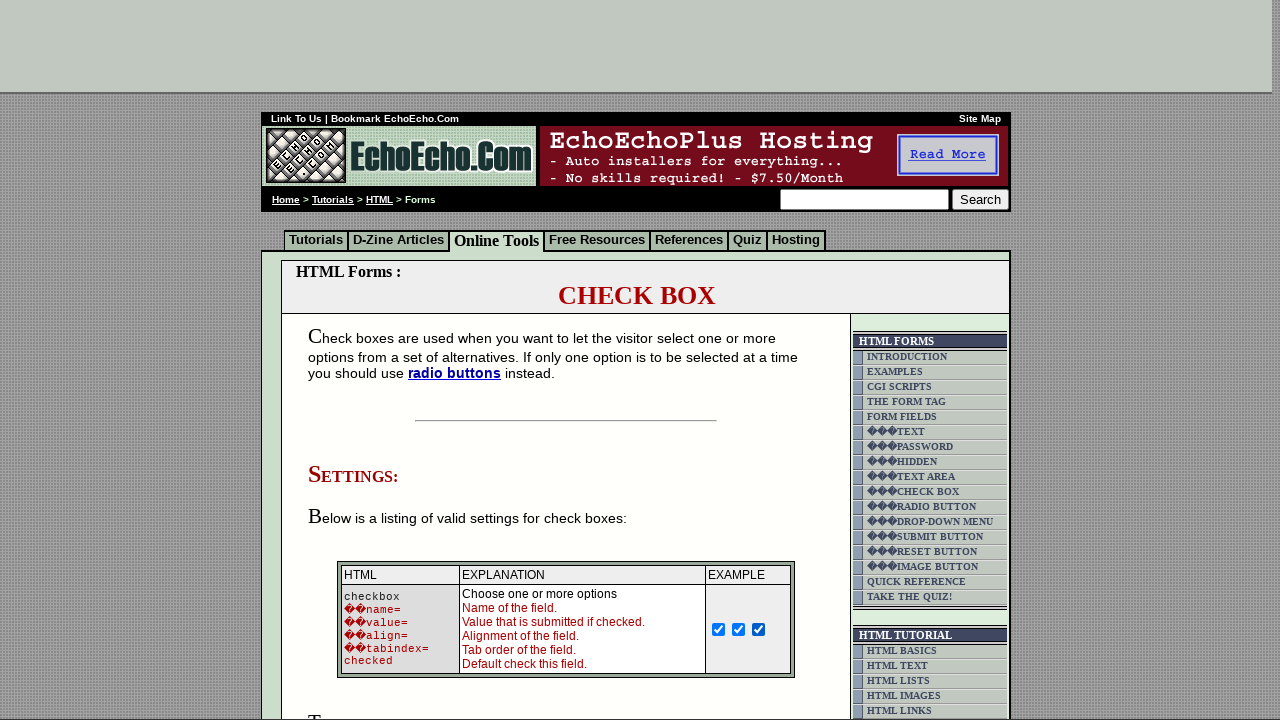